Navigates to a Weibo post page, scrolls down the page continuously, and attempts to click on a "load more" button to expand comments

Starting URL: https://weibo.com/3165034955/J1aeZFLwk?filter=hot&root_comment_id=0&type=comment

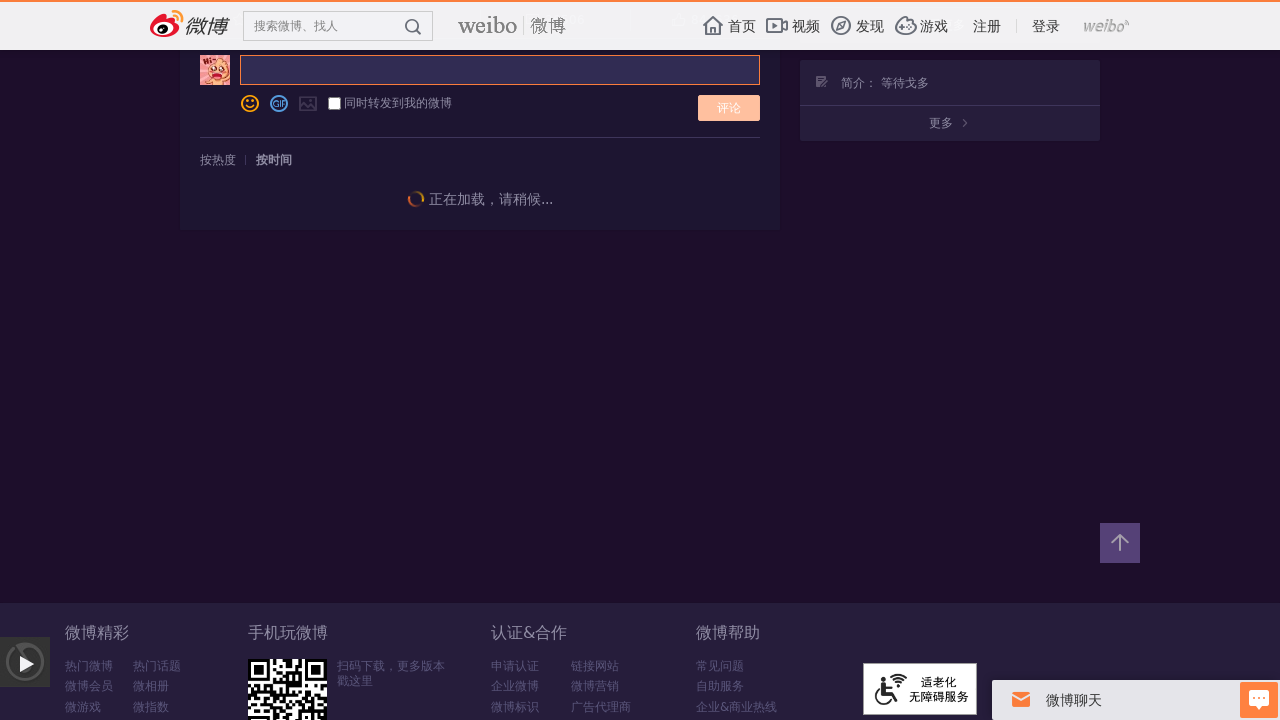

Scrolled down the page continuously
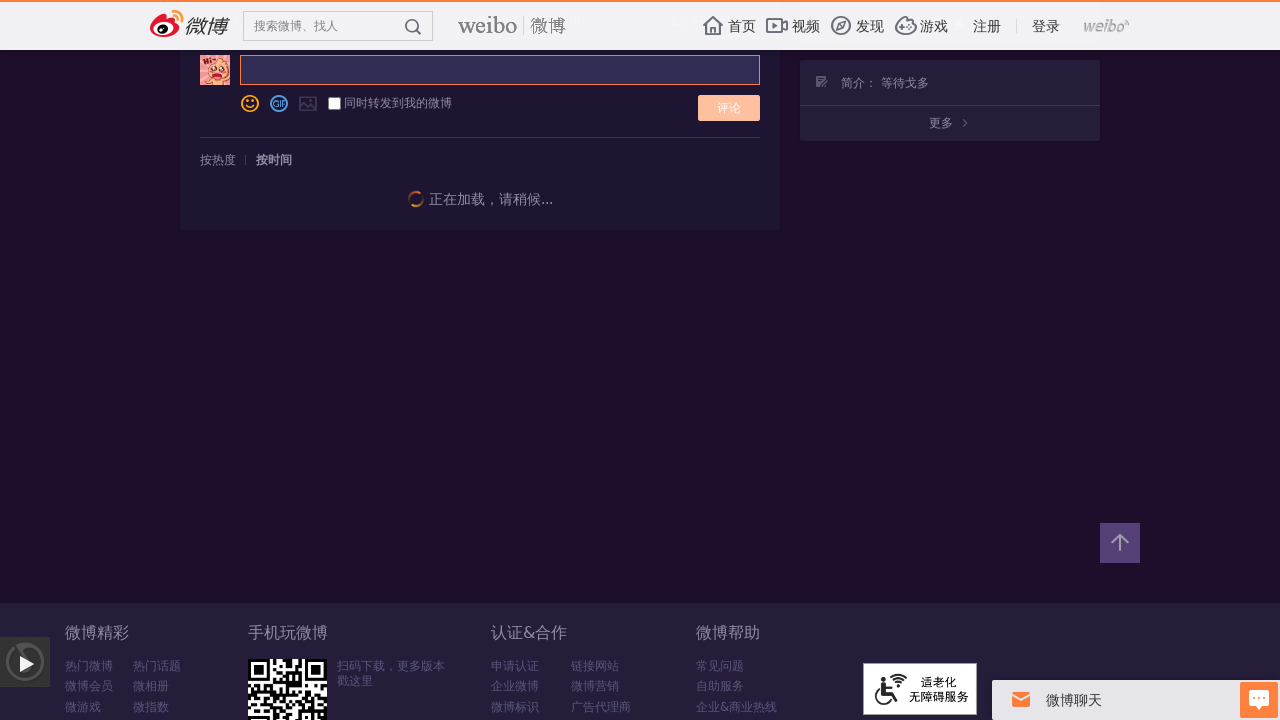

Waited 3 seconds for page to load after scrolling
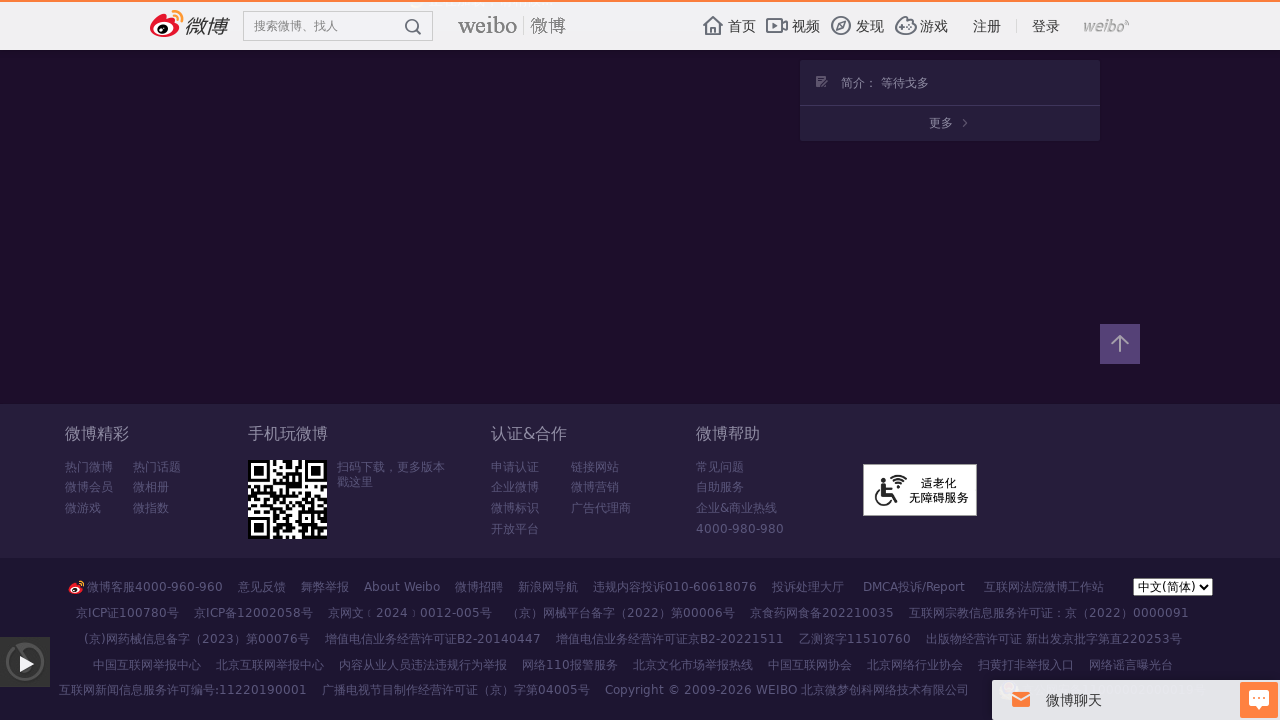

Load more button not found or could not be clicked on xpath=//*[@id="Pl_Official_WeiboDetail__73"]/div/div/div/div[4]/div/div[2]/div[2
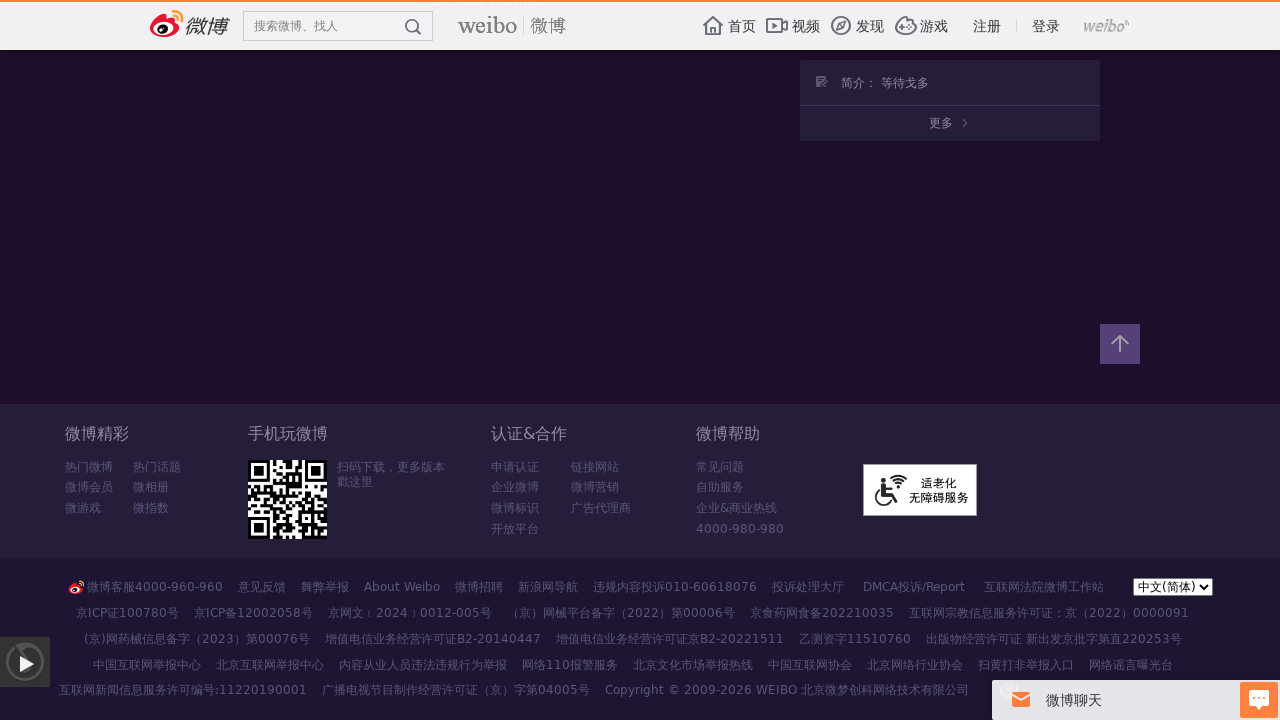

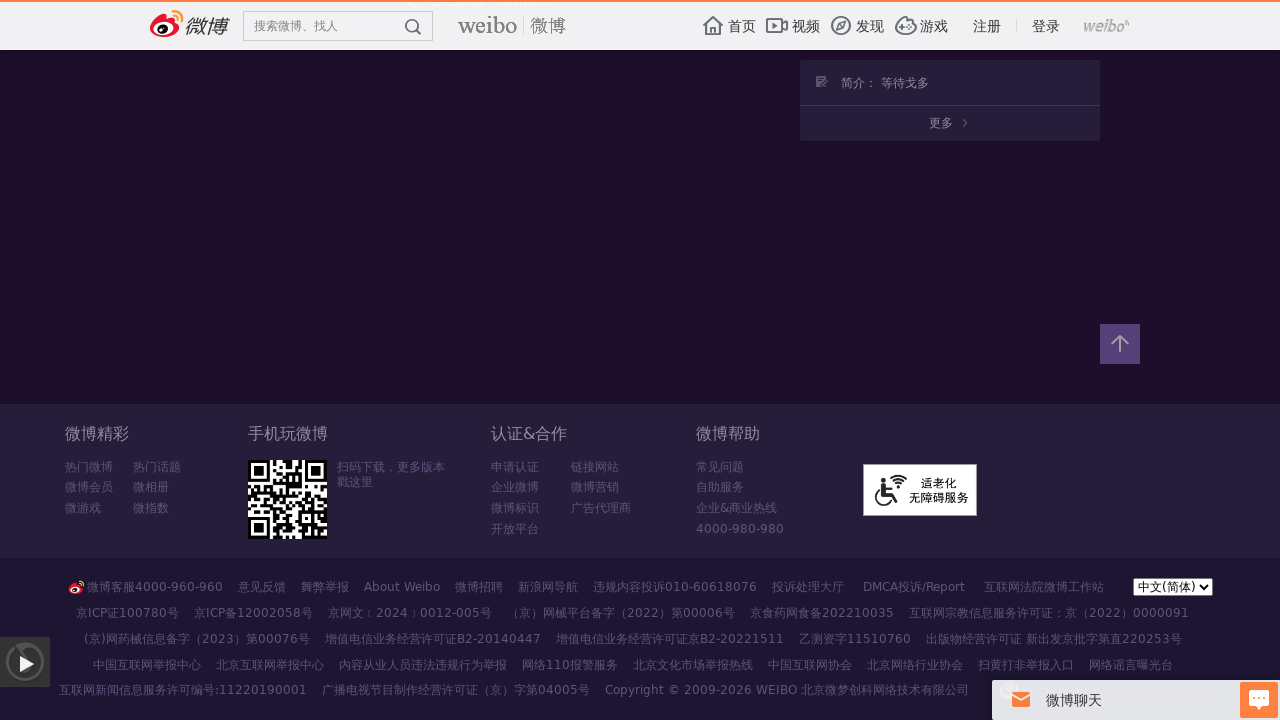